Tests filtering to display only completed todo items using the Completed link.

Starting URL: https://demo.playwright.dev/todomvc

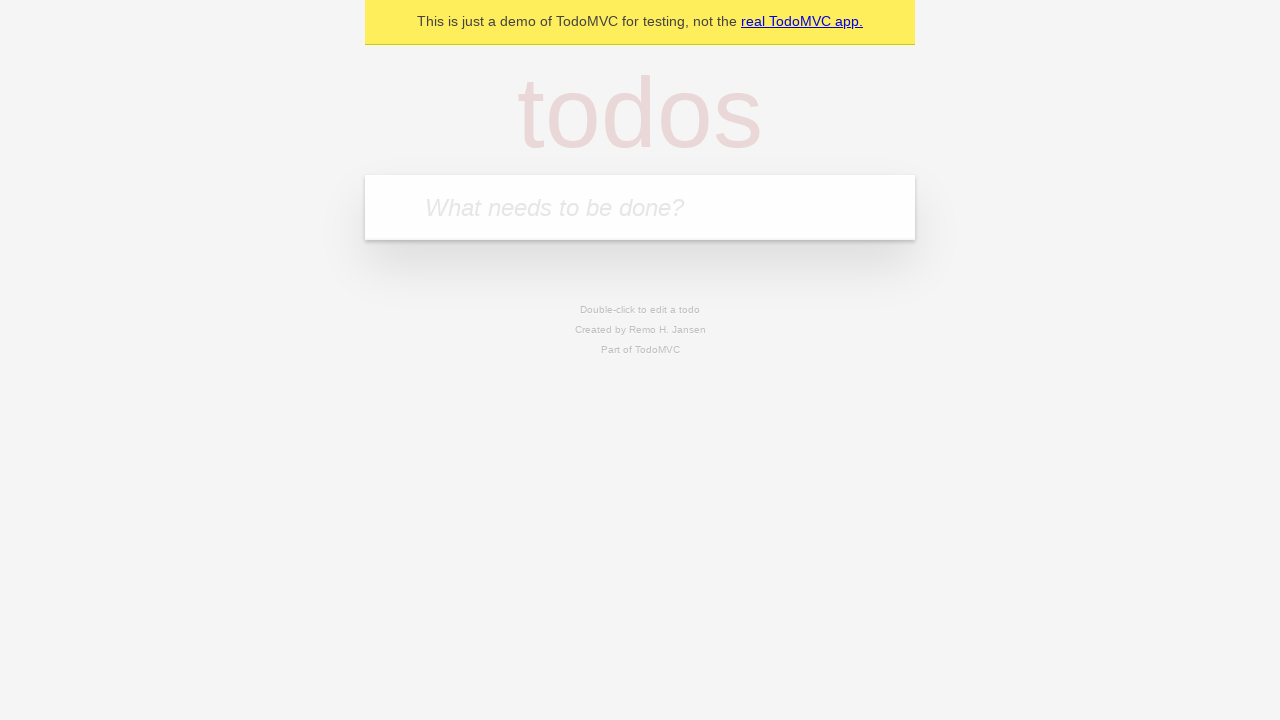

Filled todo input with 'buy some cheese' on internal:attr=[placeholder="What needs to be done?"i]
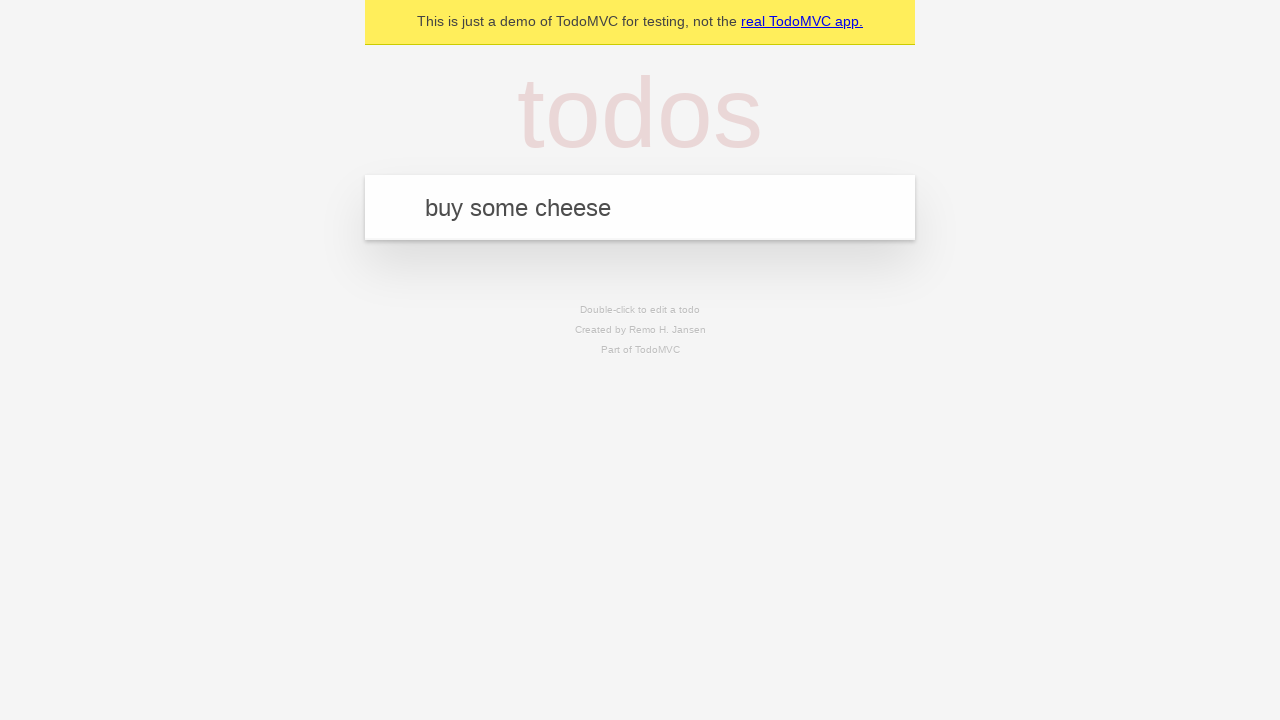

Pressed Enter to create first todo item on internal:attr=[placeholder="What needs to be done?"i]
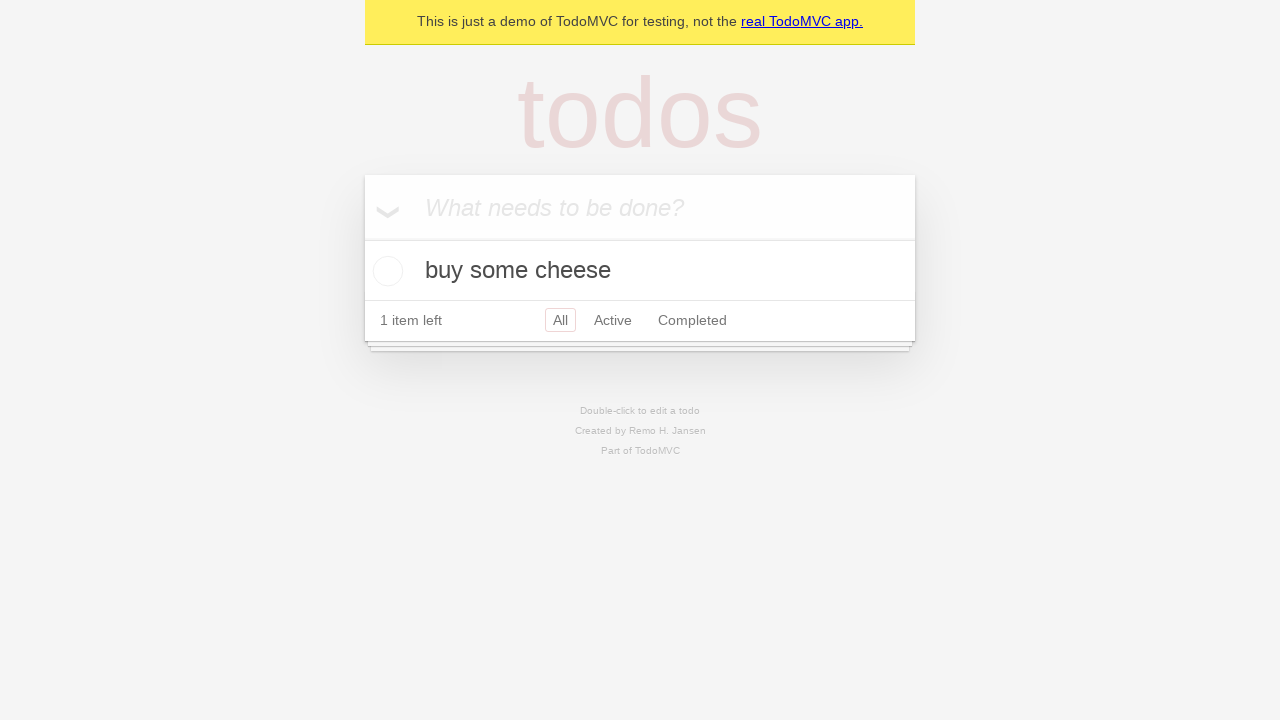

Filled todo input with 'feed the cat' on internal:attr=[placeholder="What needs to be done?"i]
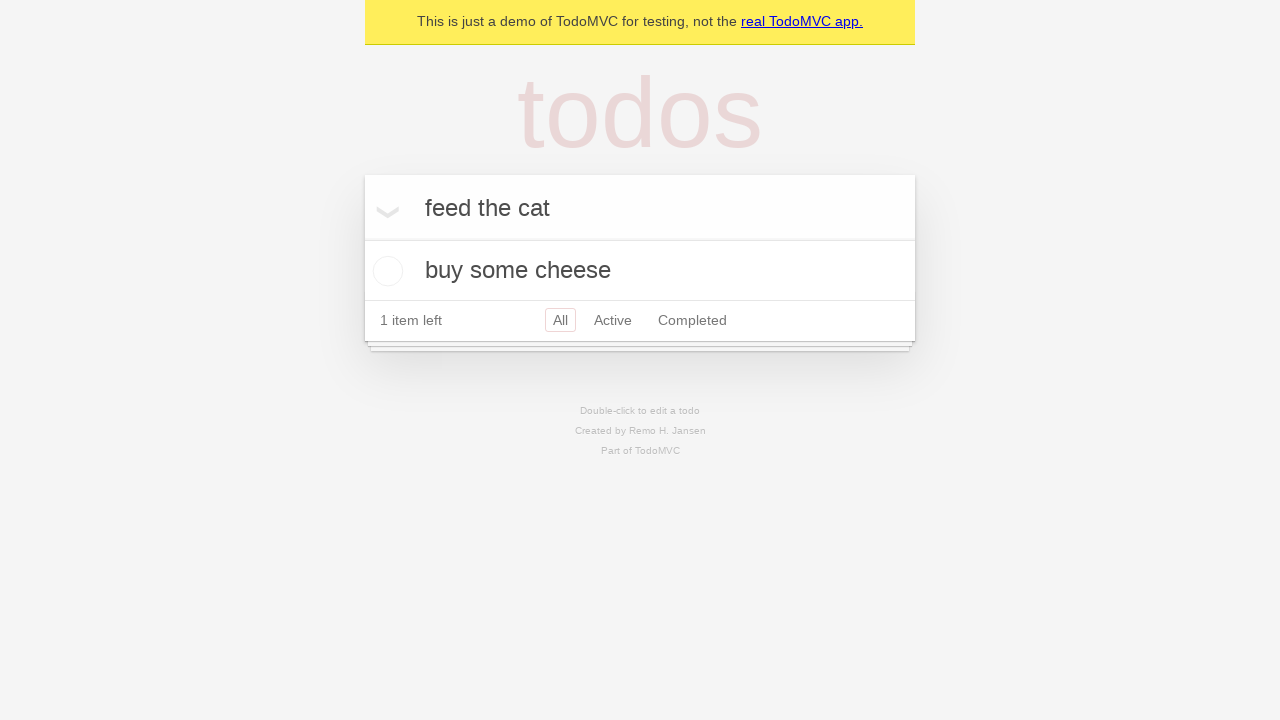

Pressed Enter to create second todo item on internal:attr=[placeholder="What needs to be done?"i]
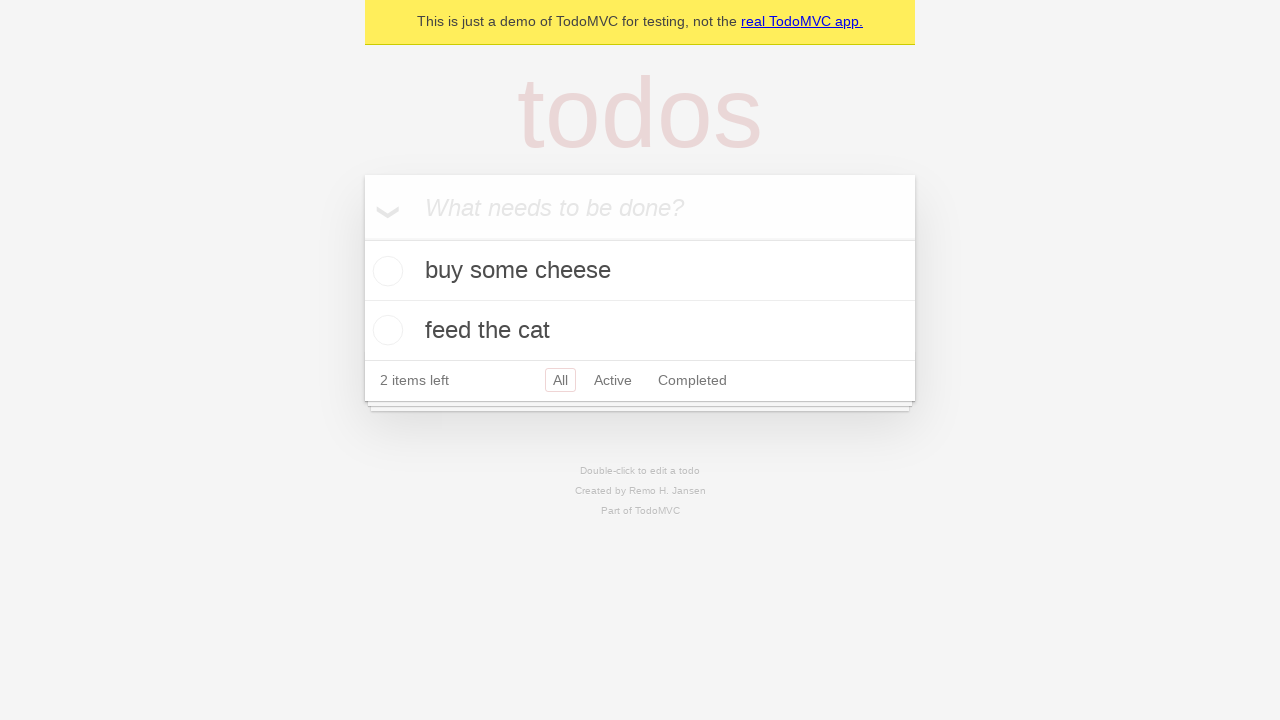

Filled todo input with 'book a doctors appointment' on internal:attr=[placeholder="What needs to be done?"i]
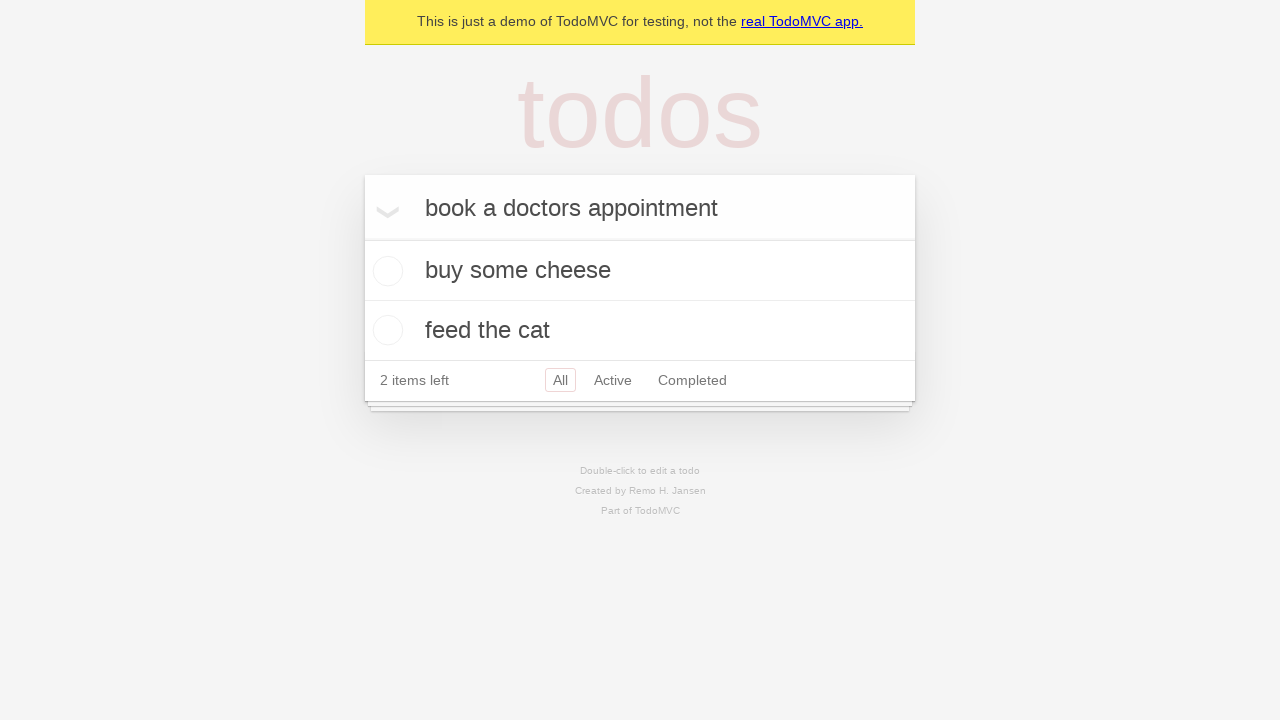

Pressed Enter to create third todo item on internal:attr=[placeholder="What needs to be done?"i]
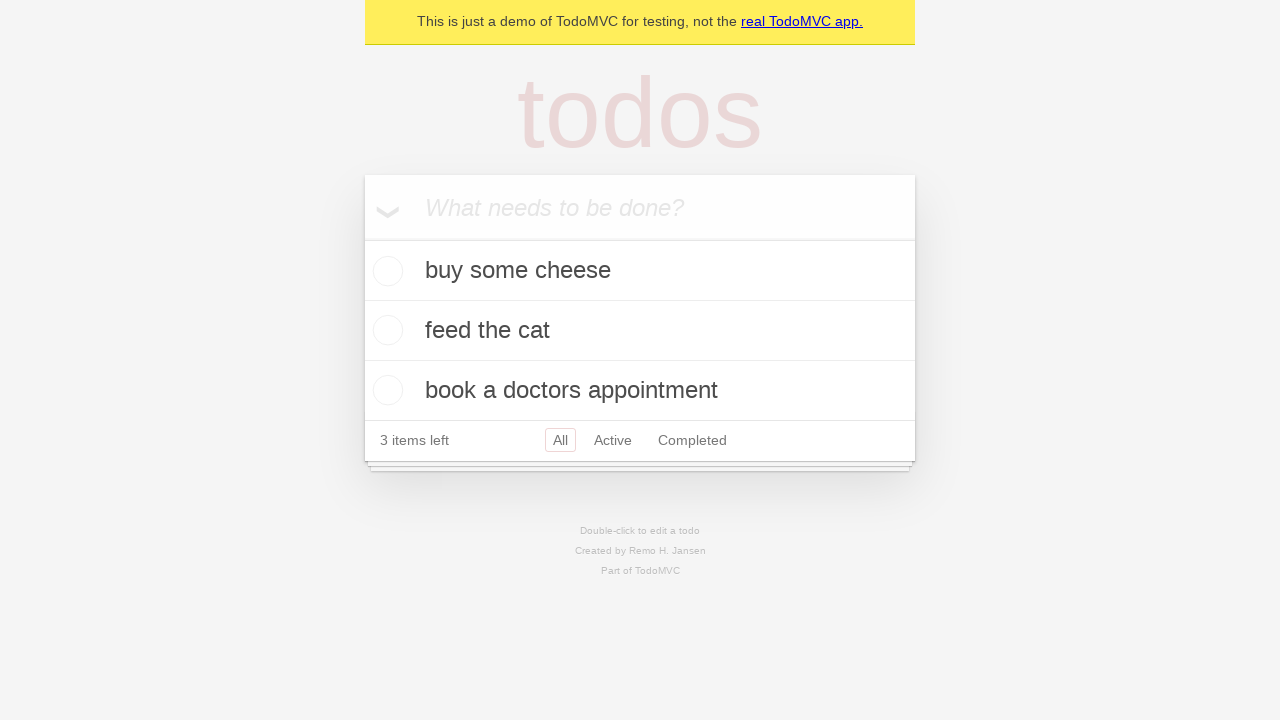

Checked the second todo item (feed the cat) at (385, 330) on internal:testid=[data-testid="todo-item"s] >> nth=1 >> internal:role=checkbox
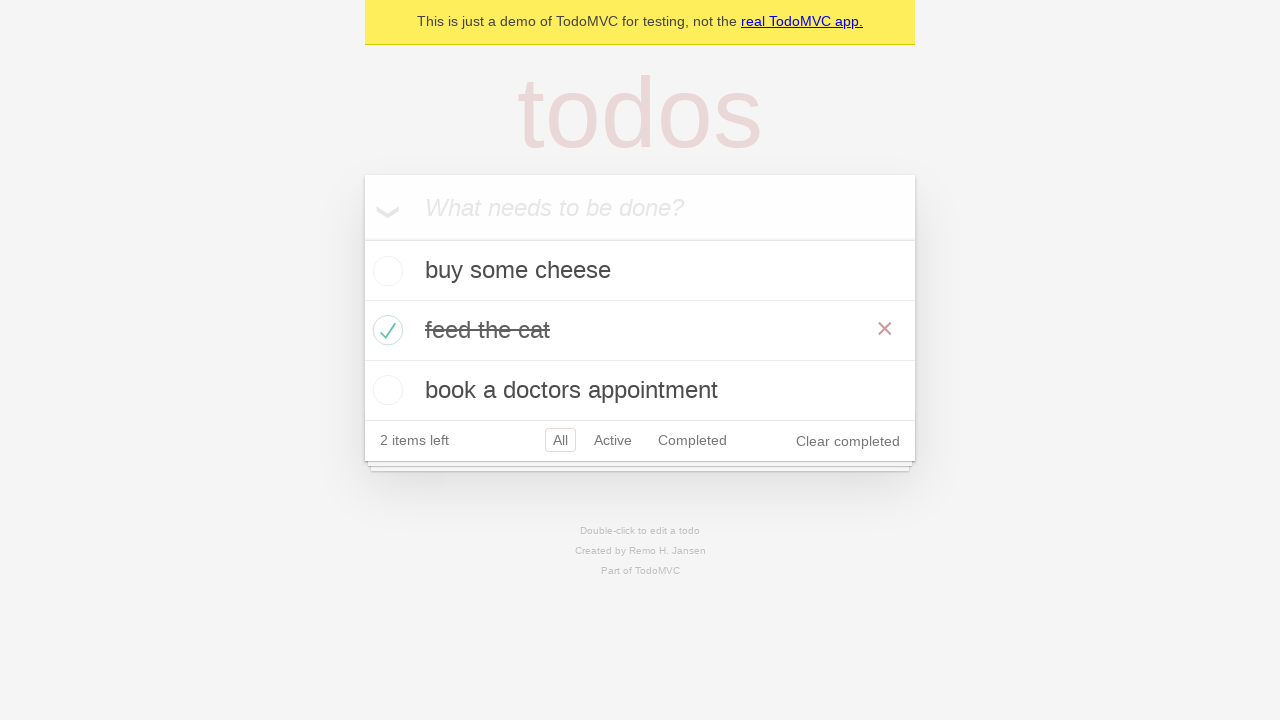

Clicked the 'Completed' filter link to display only completed items at (692, 440) on internal:role=link[name="Completed"i]
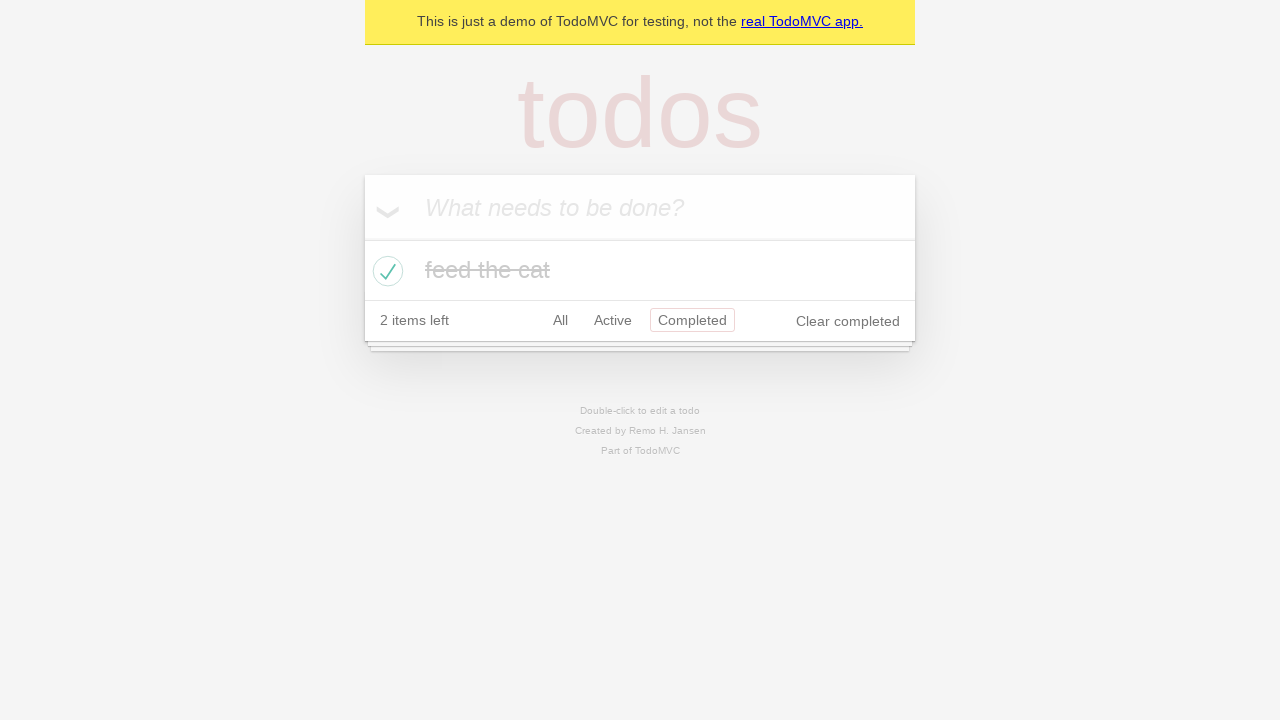

Filtered results loaded showing only completed todo items
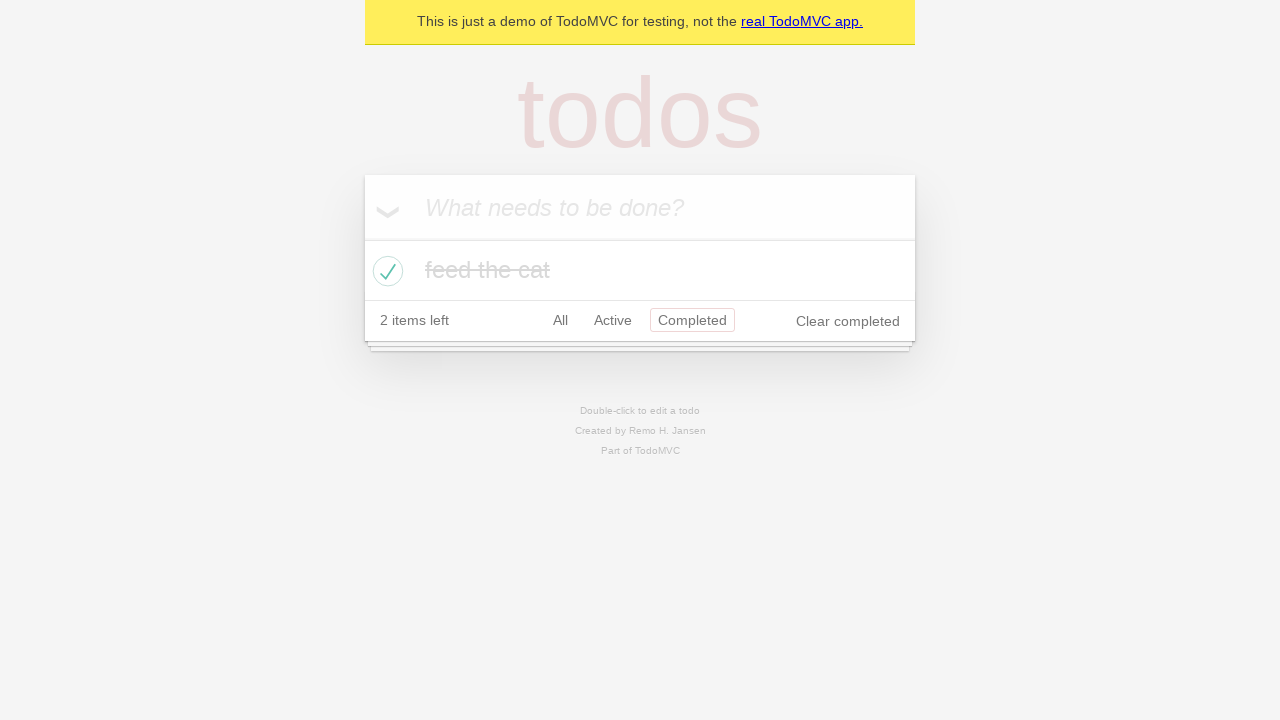

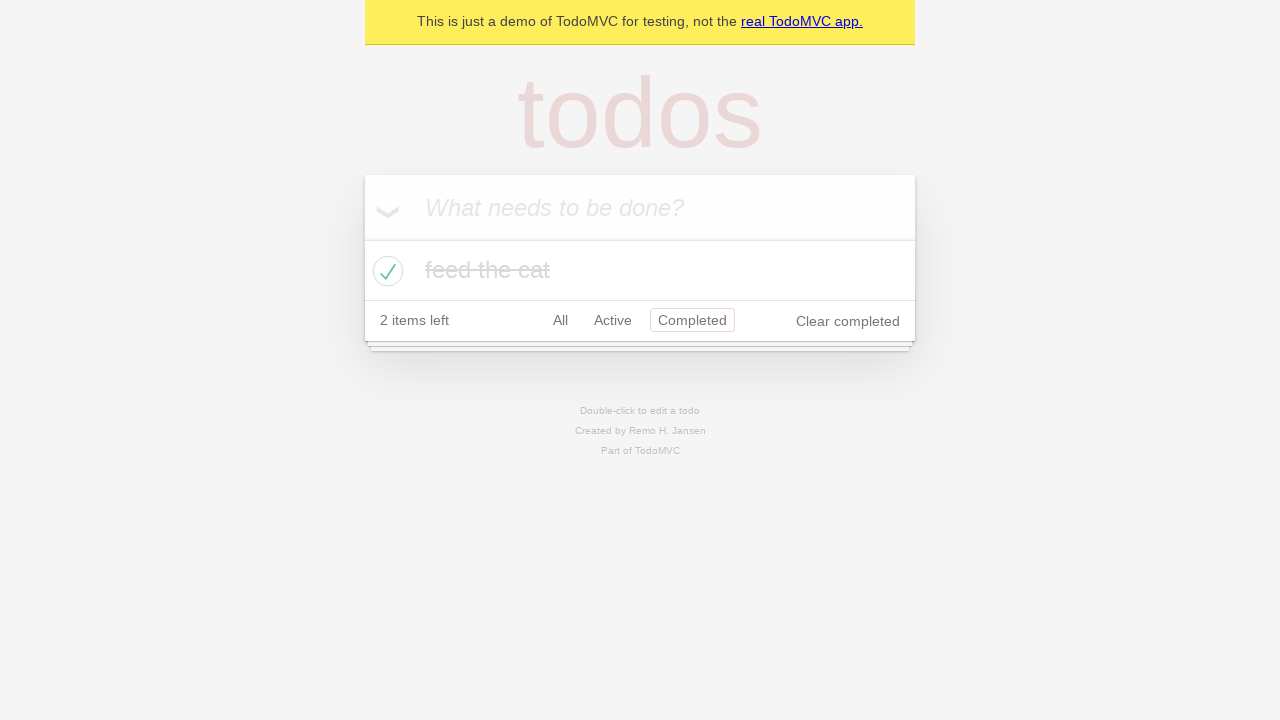